Verifies that 9 product items are displayed on the homepage

Starting URL: https://www.demoblaze.com/index.html

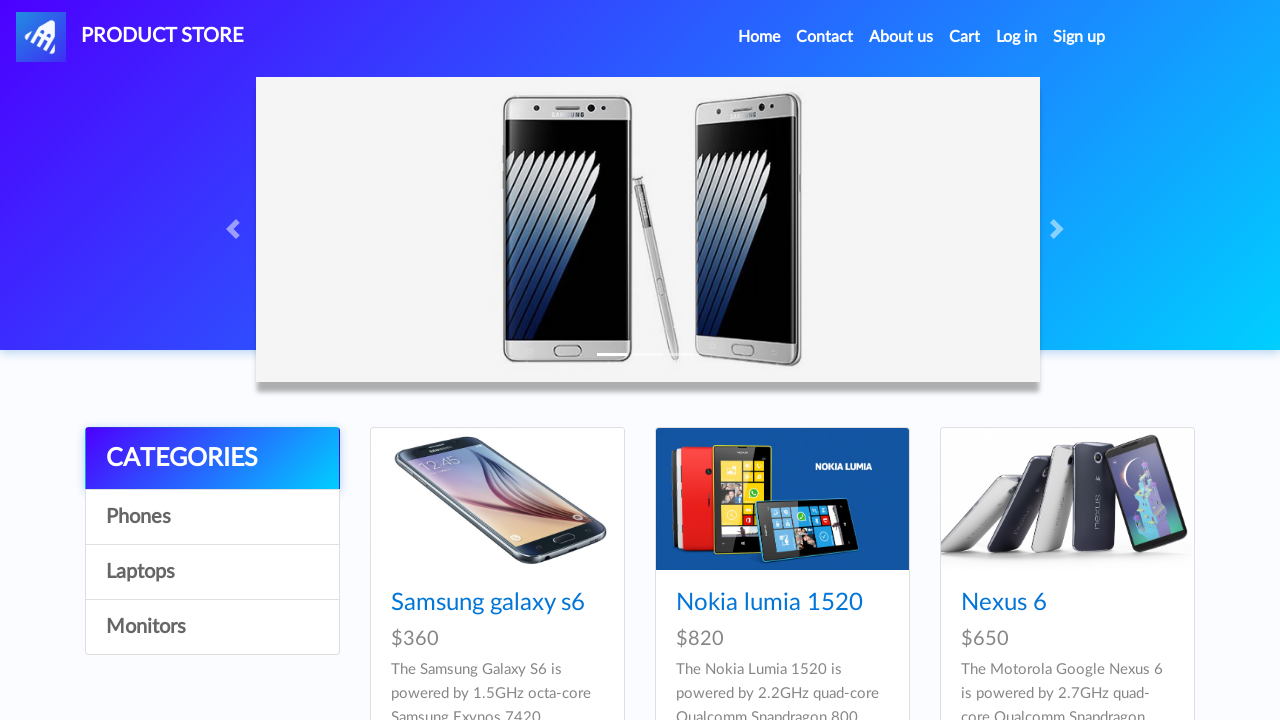

Waited for product cards to load on homepage
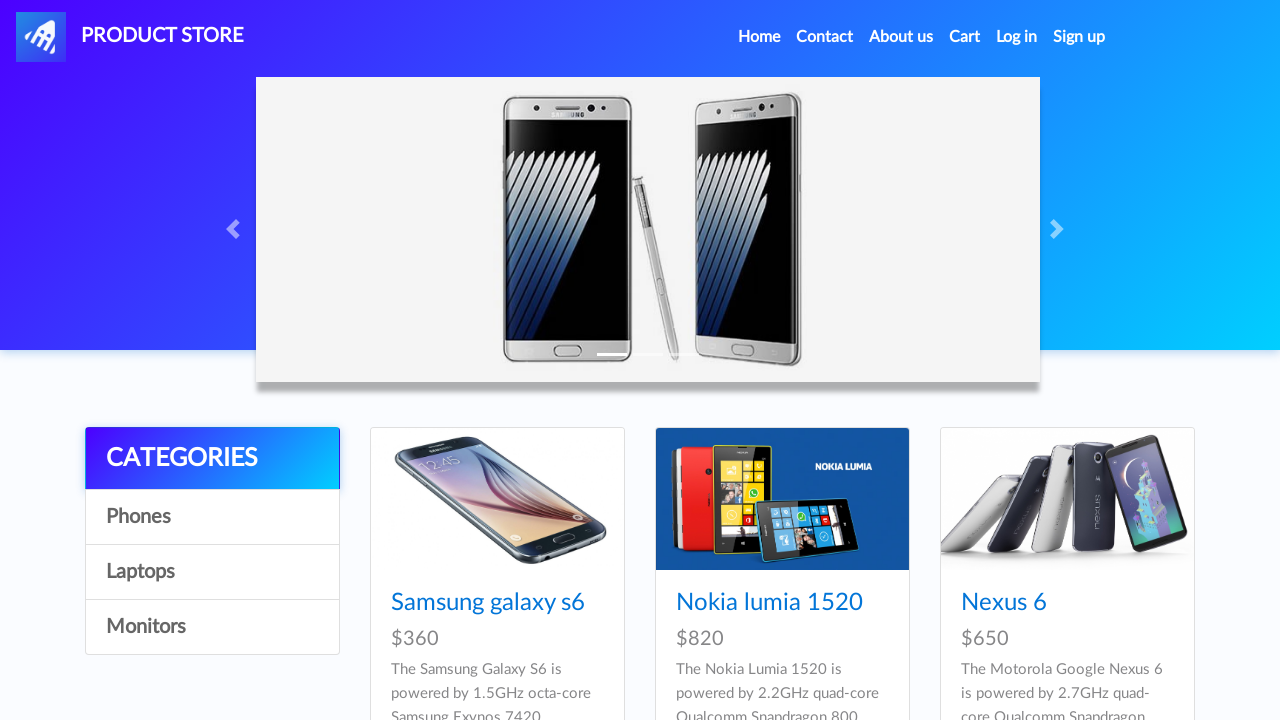

Retrieved all product card elements from the page
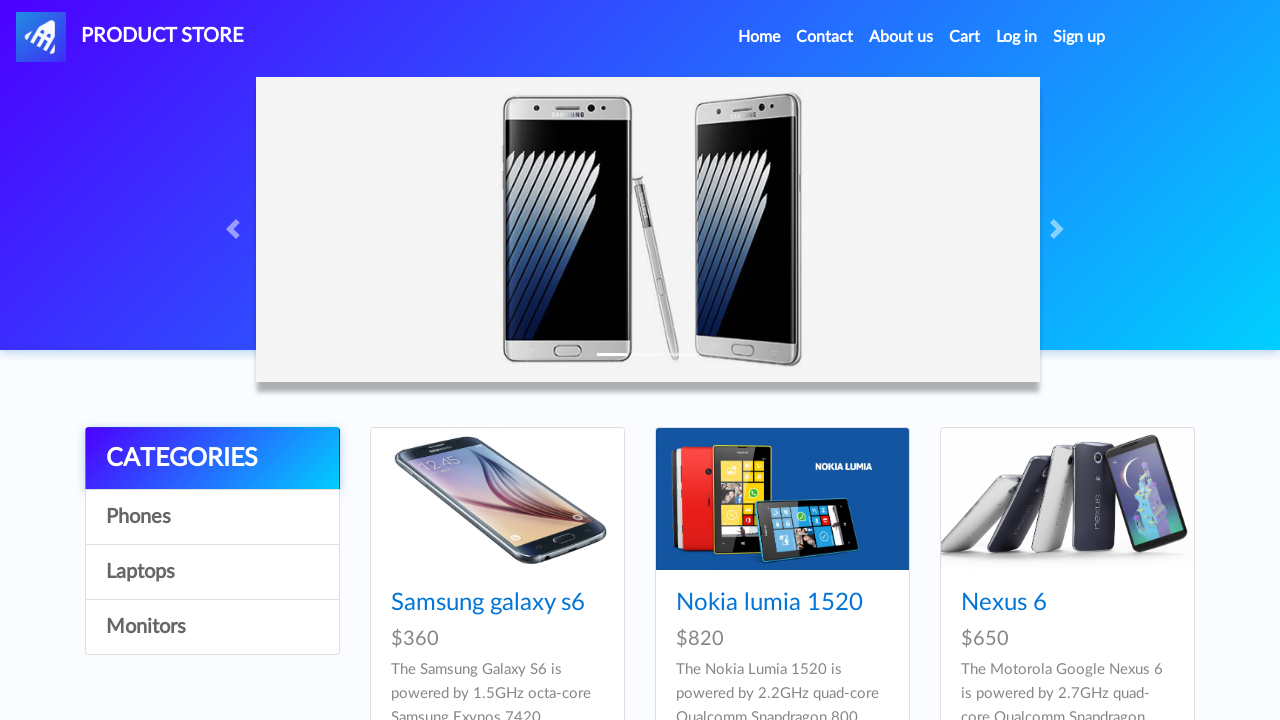

Verified that exactly 9 product items are displayed on the homepage
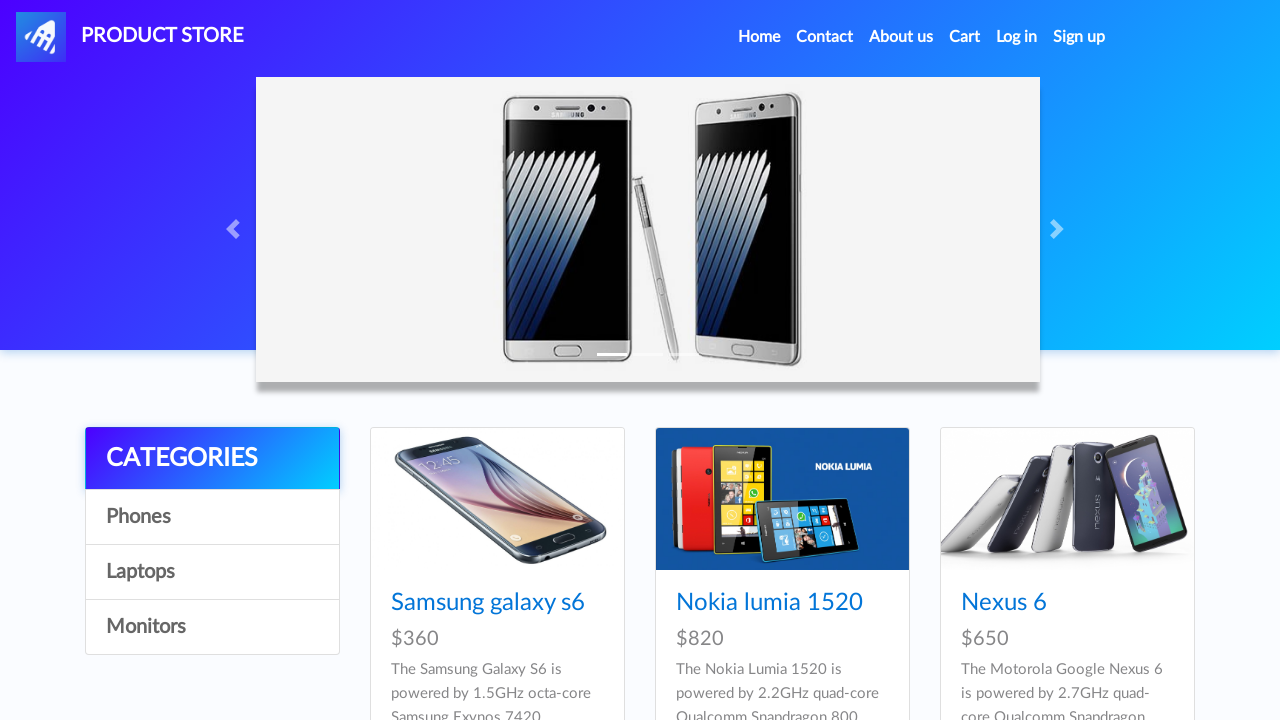

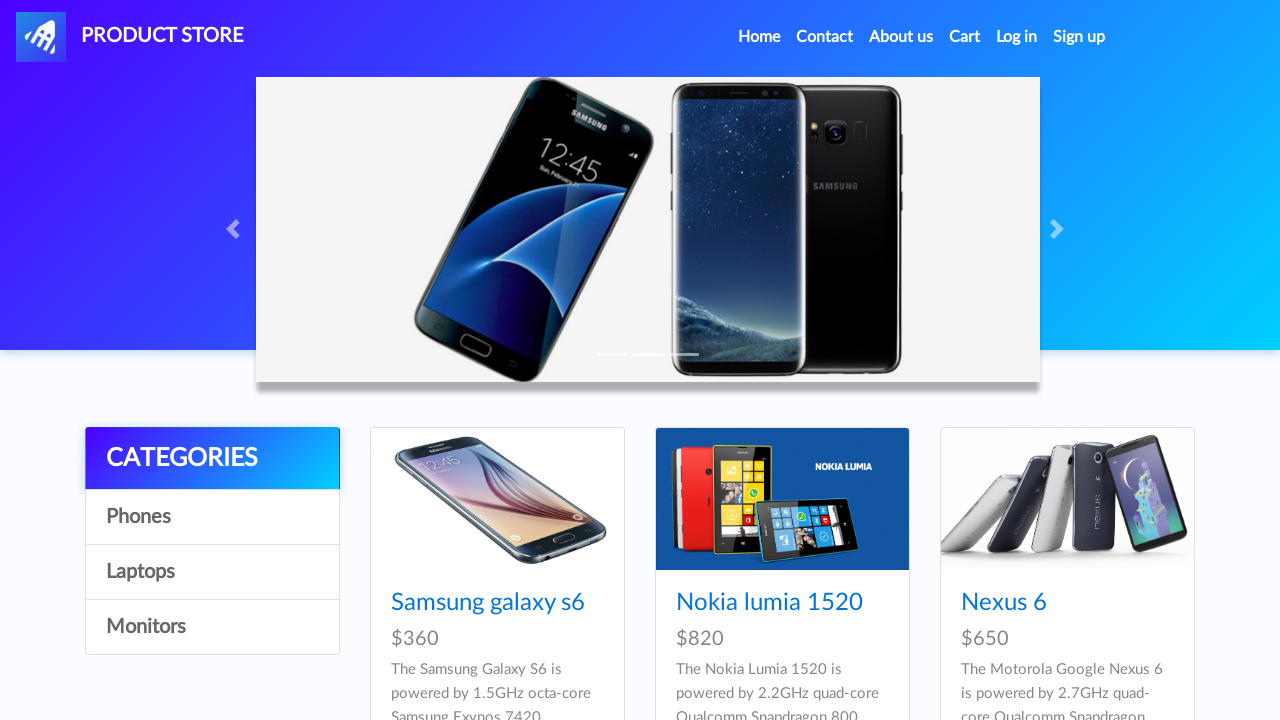